Navigates to a page with iframes and counts the number of training courses within an iframe

Starting URL: https://www.globalsqa.com/demo-site/frames-and-windows/#iFrame

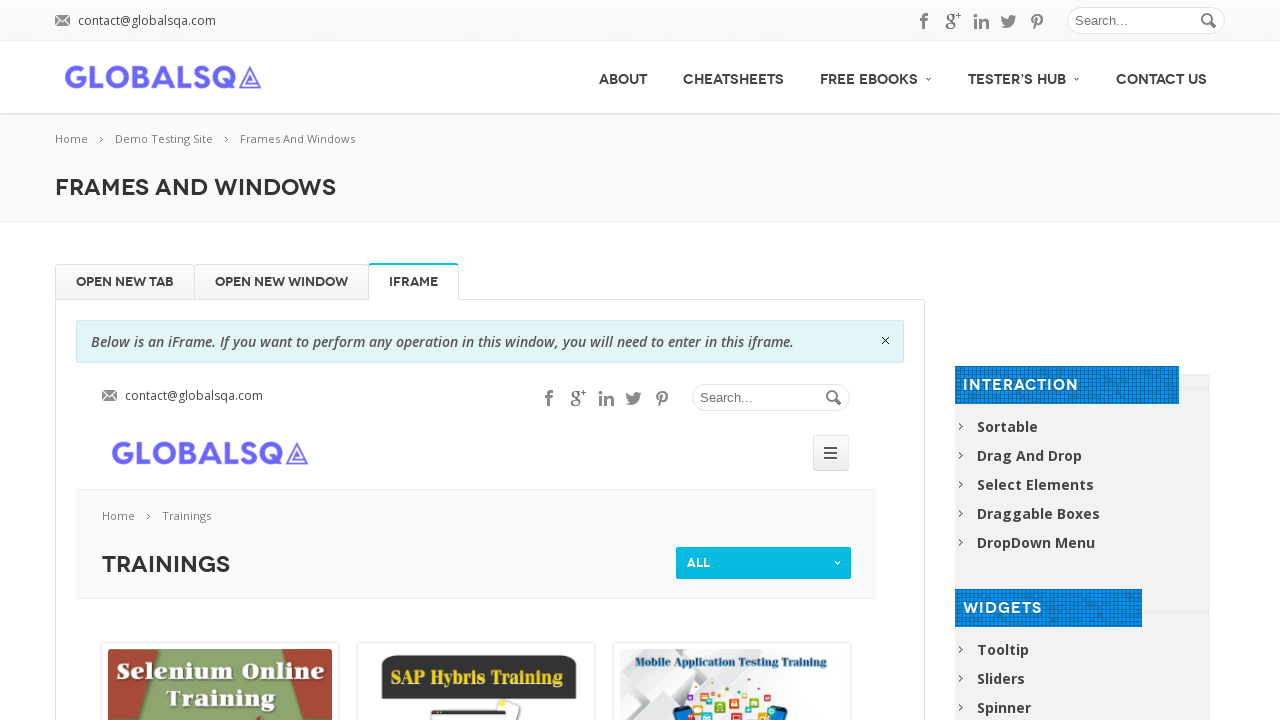

Navigated to frames and windows demo page
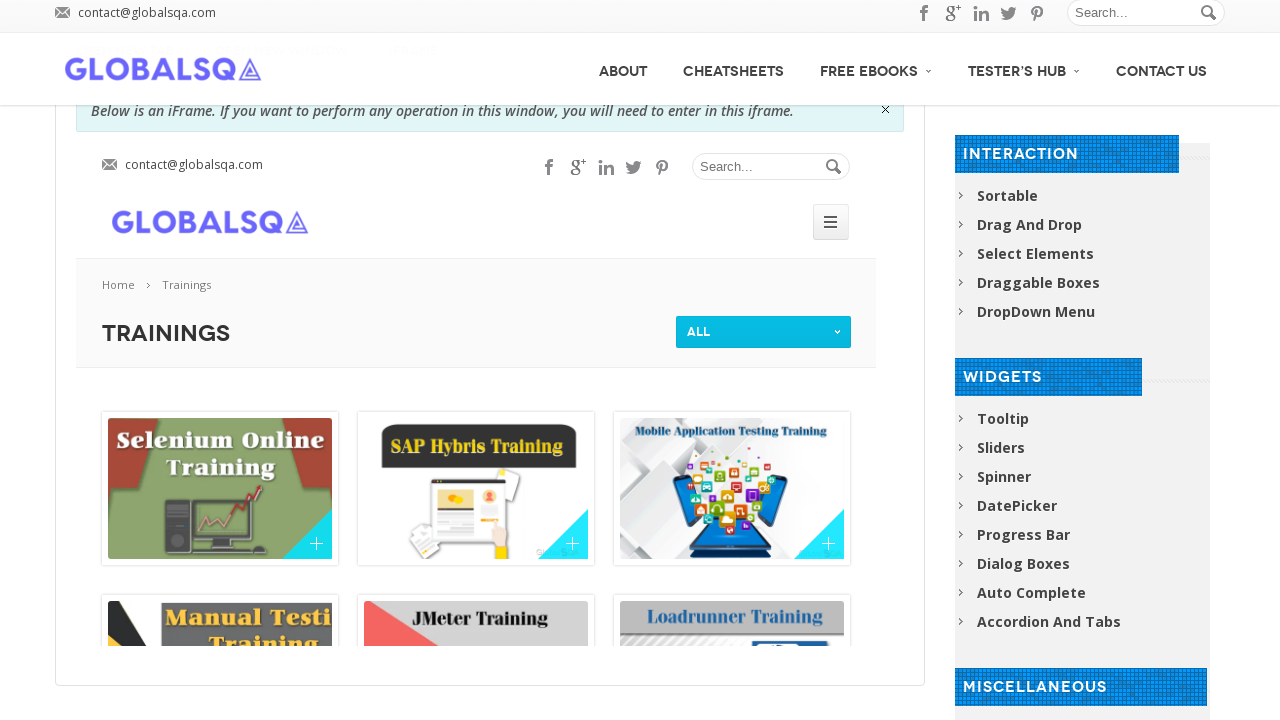

Located the globalSqa iframe
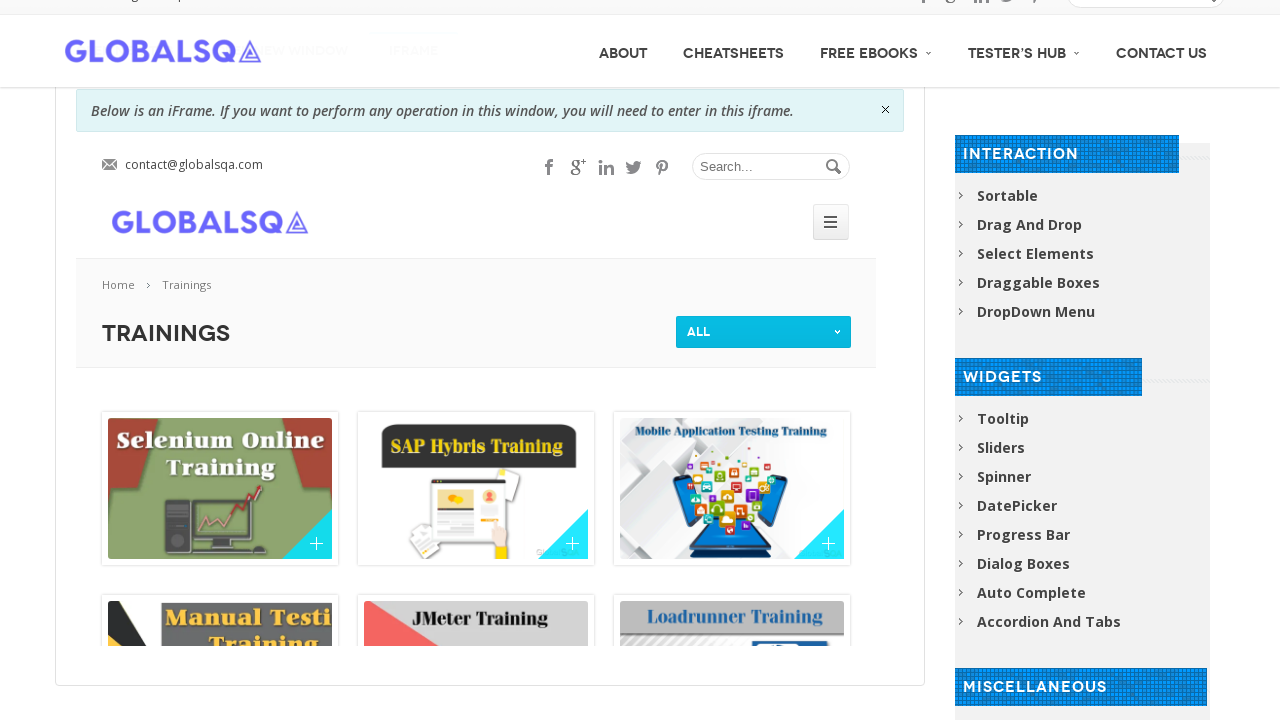

Counted training courses in iframe: 9 found
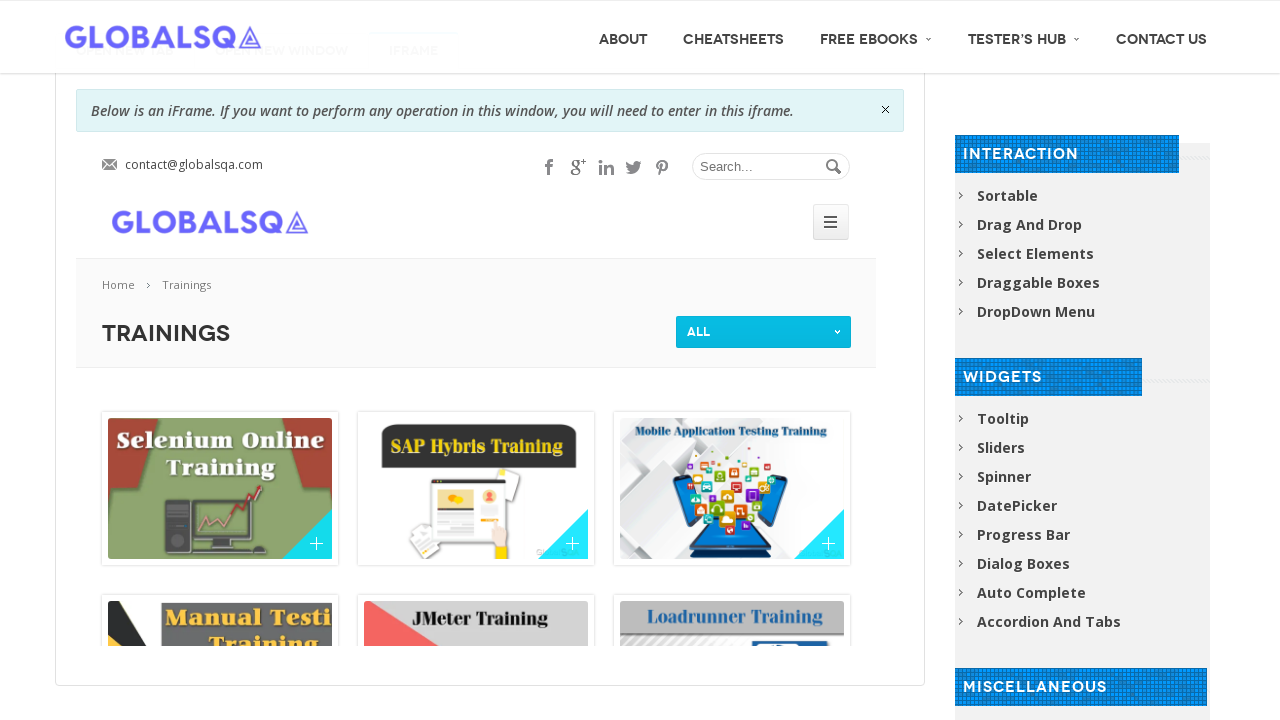

Printed training course count: 9
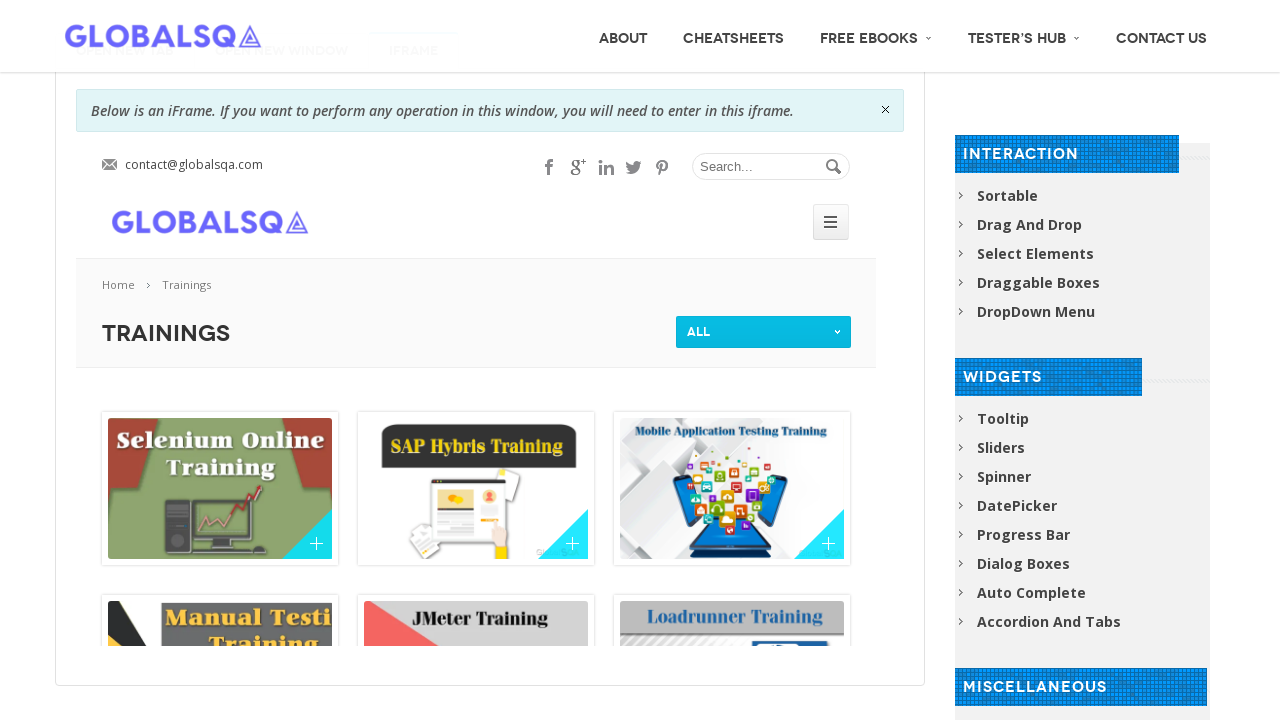

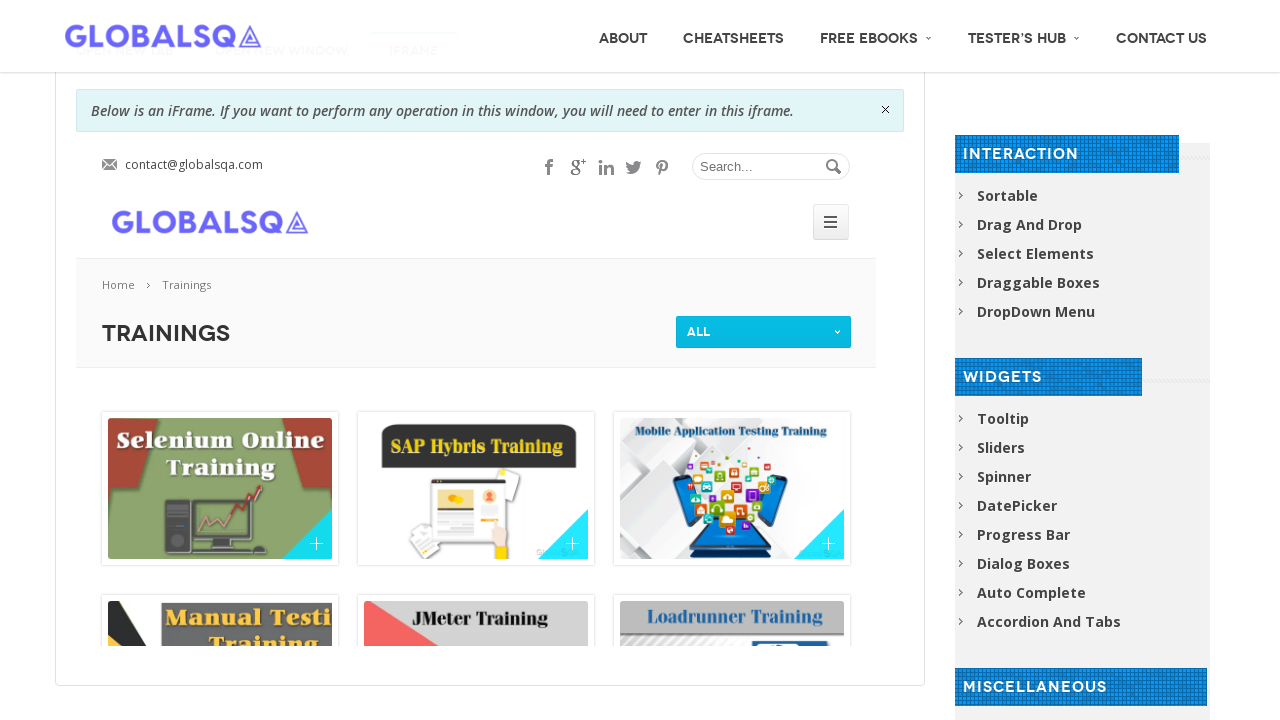